Tests drag and drop functionality by navigating to a demo page and dragging an element from one column to another

Starting URL: https://the-internet.herokuapp.com/

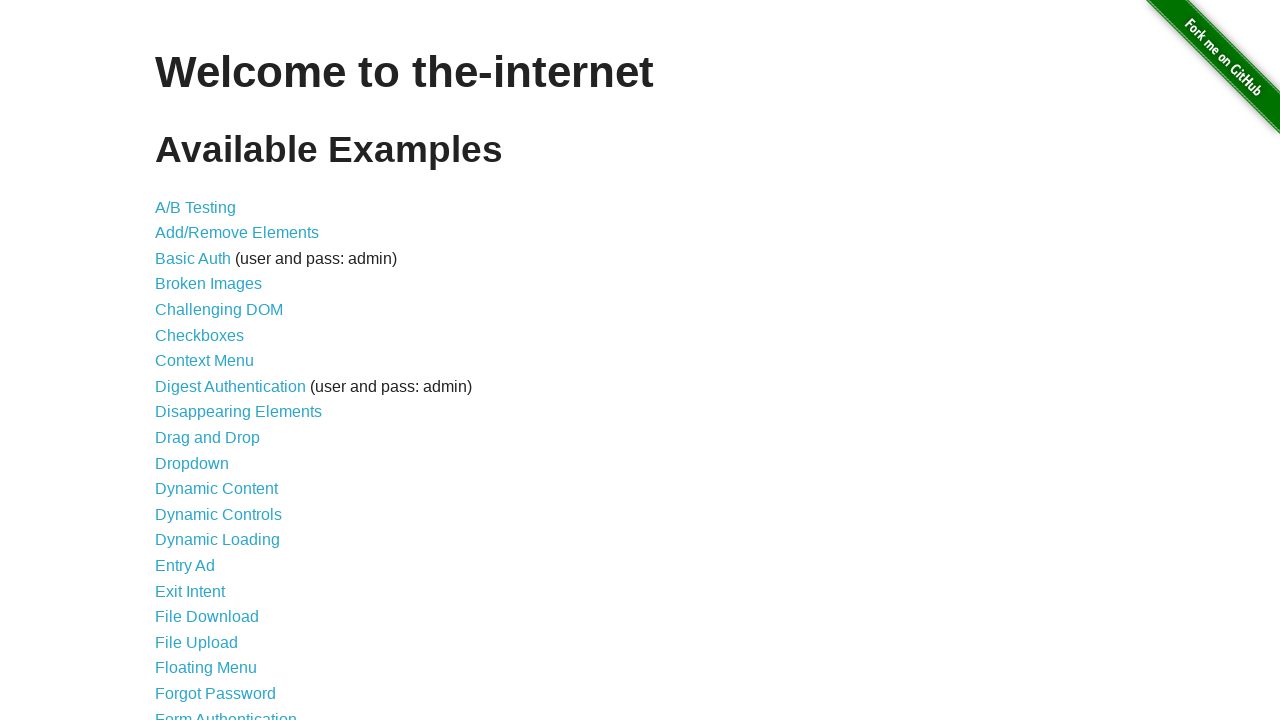

Clicked on the drag and drop link (10th item in the list) at (208, 438) on xpath=//*[@id="content"]/ul/li[10]/a
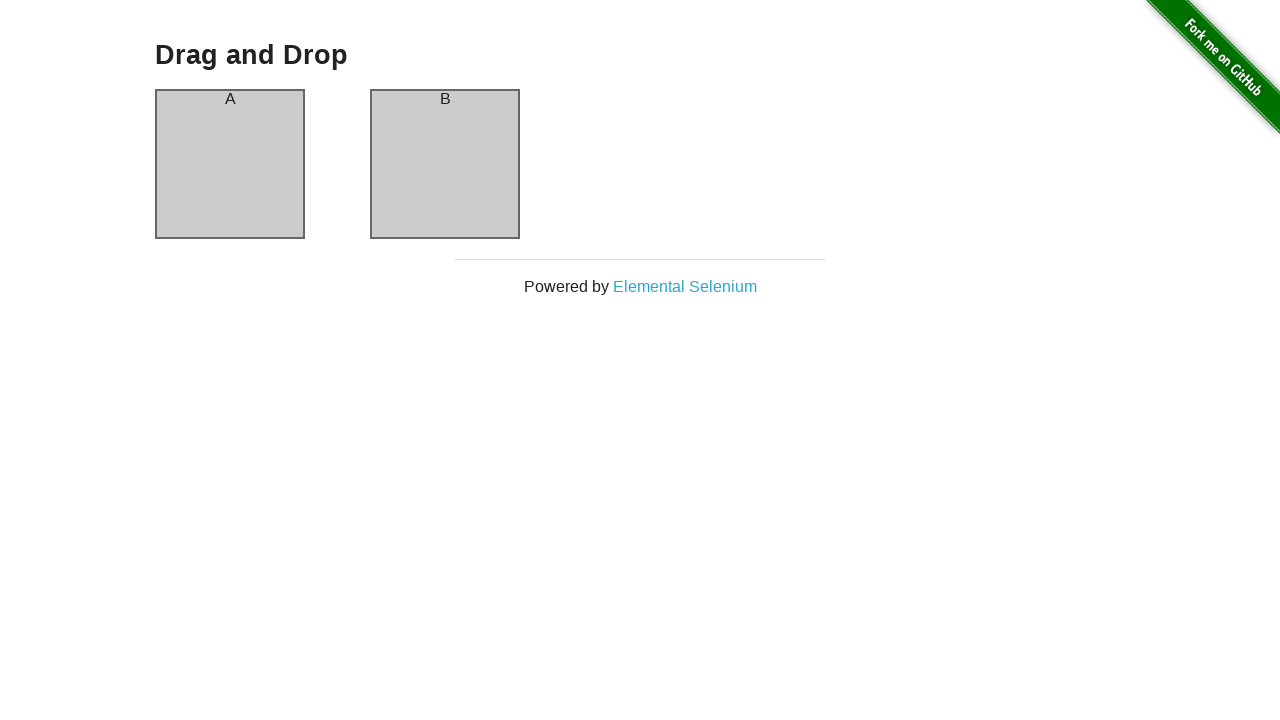

Drag and drop page loaded - column-a element is present
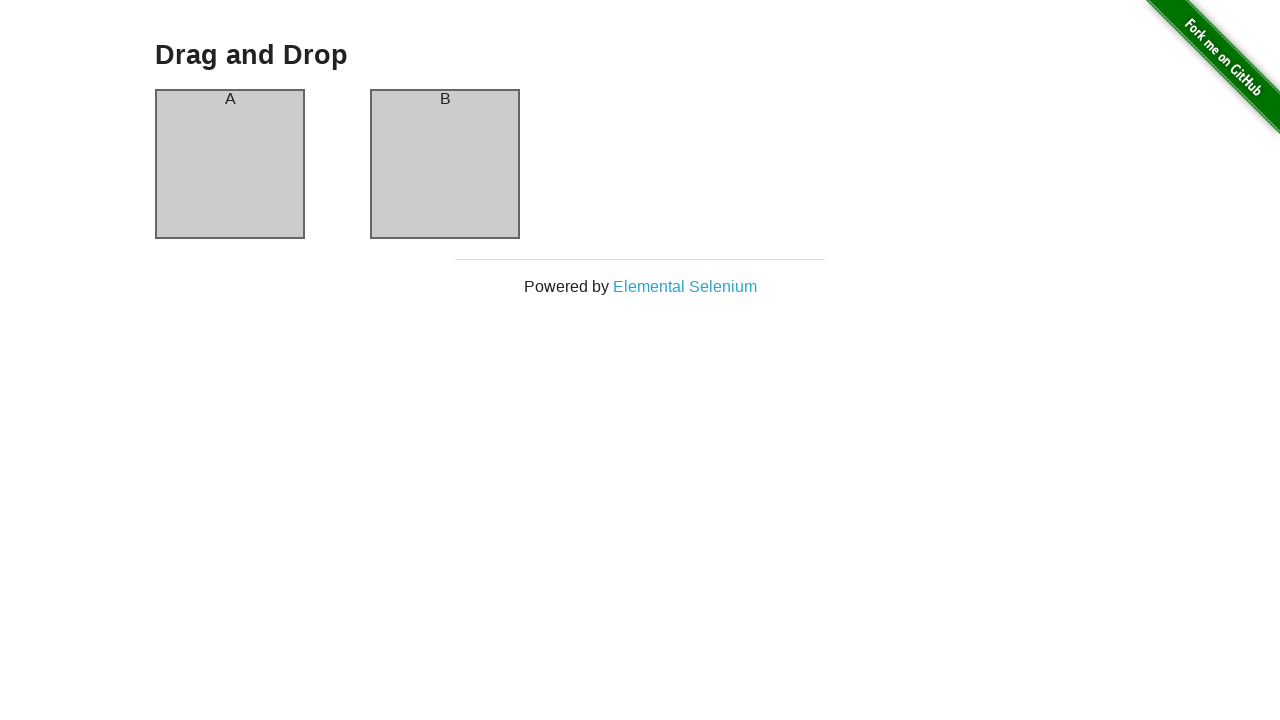

Located draggable element (column-a)
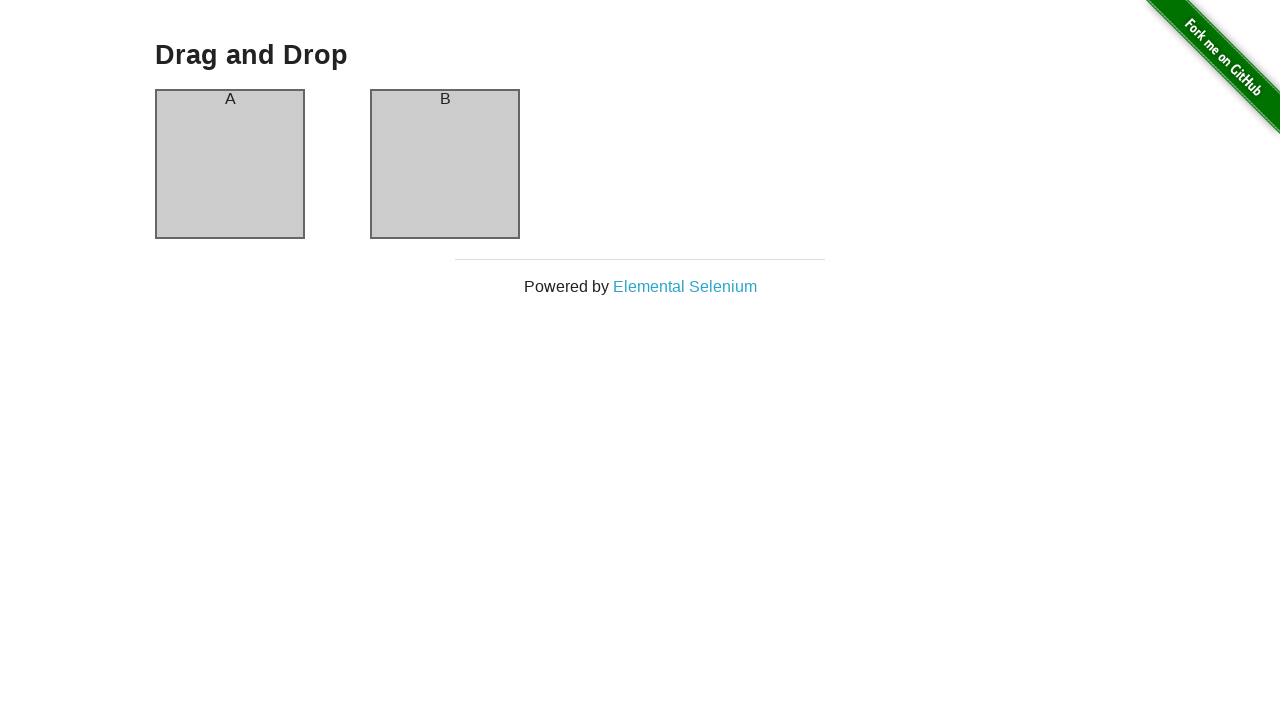

Located droppable element (column-b)
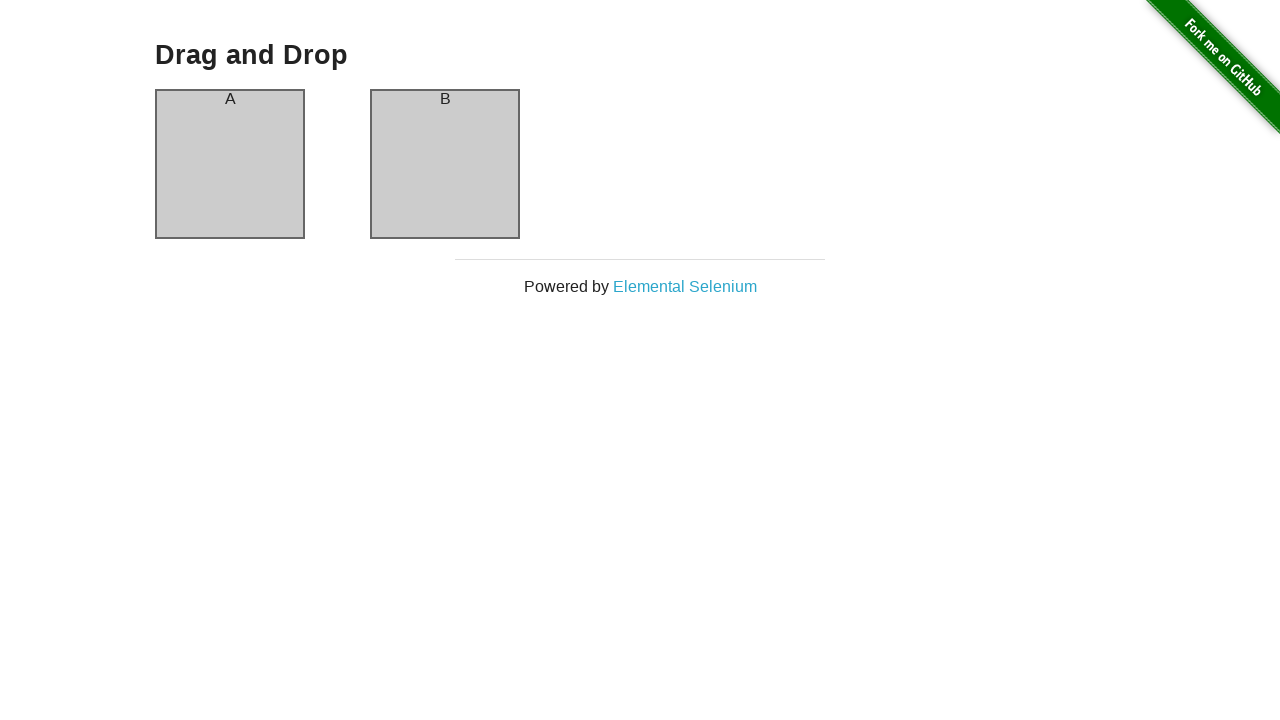

Dragged element from column-a to column-b at (445, 164)
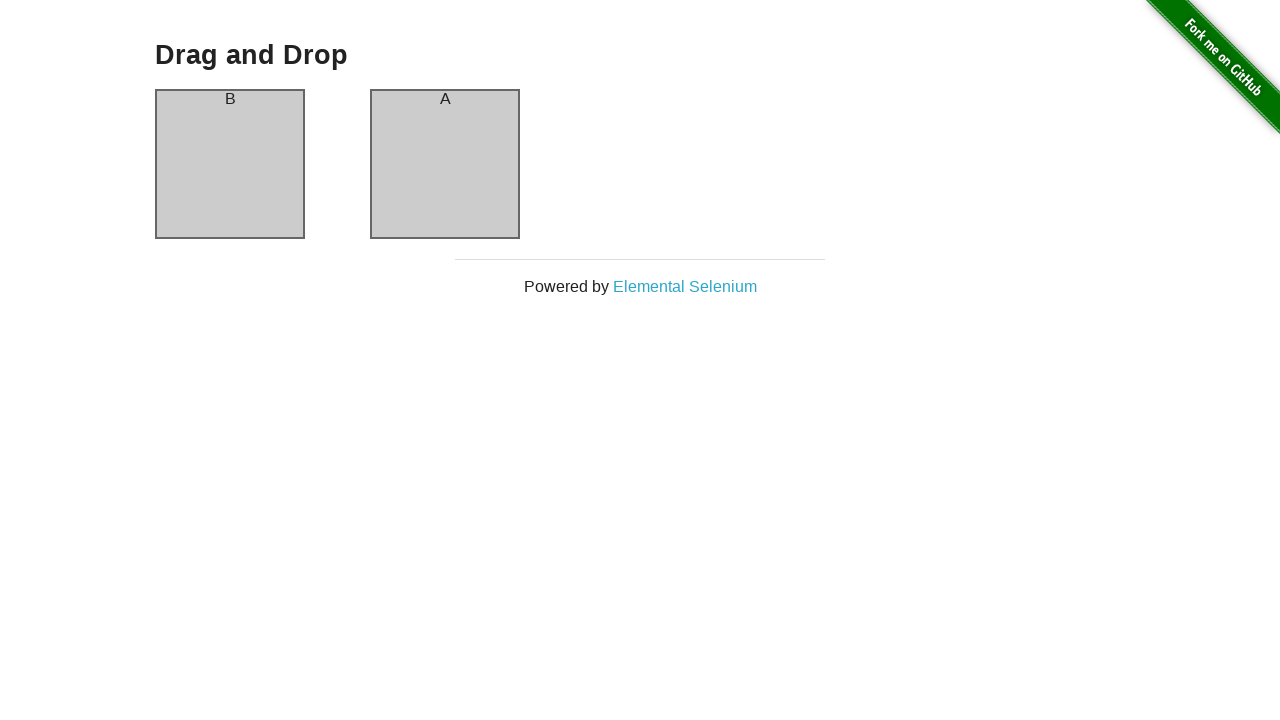

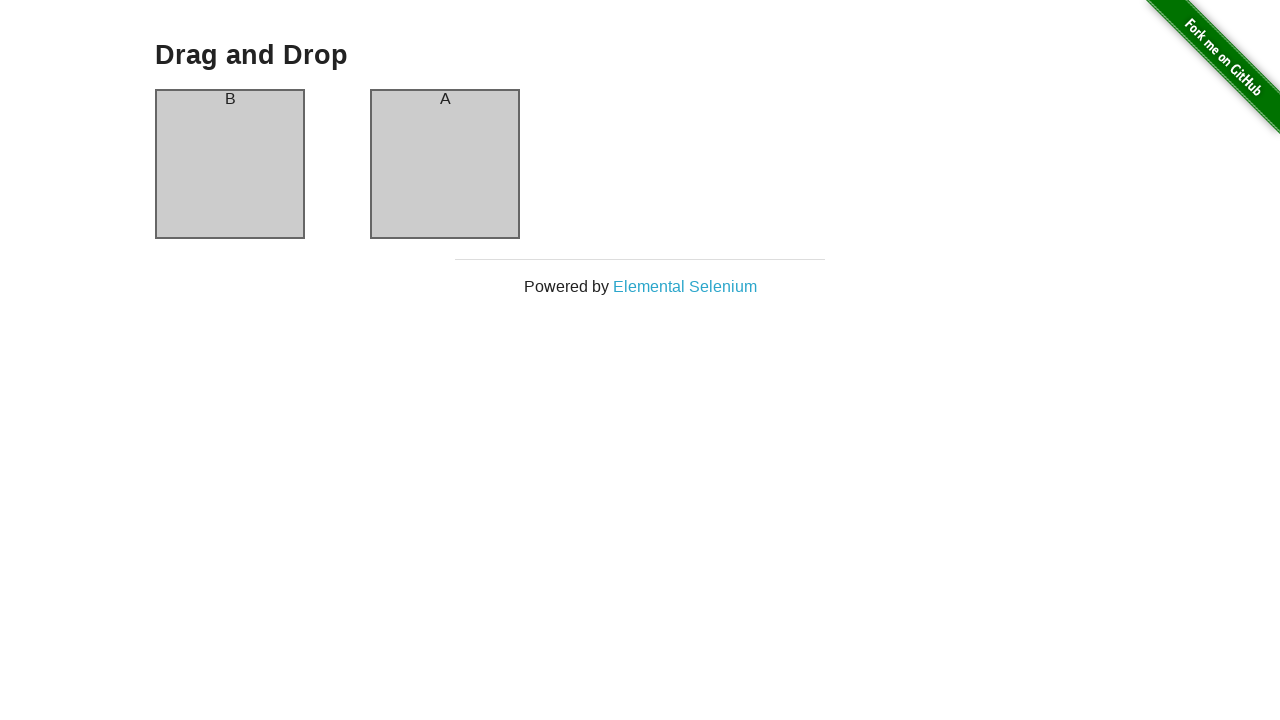